Tests scrolling functionality by scrolling down to a specific element and then scrolling back up using PAGE_UP keys

Starting URL: https://practice.cydeo.com/

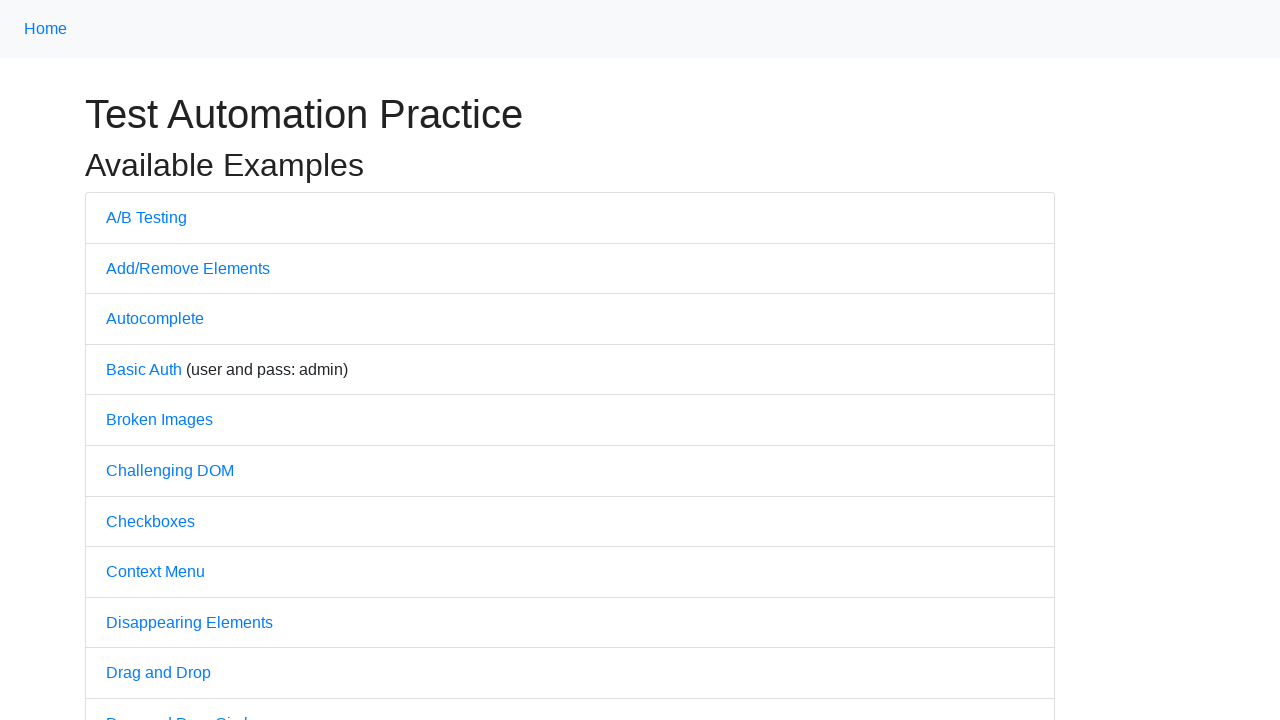

Located CYDEO link element
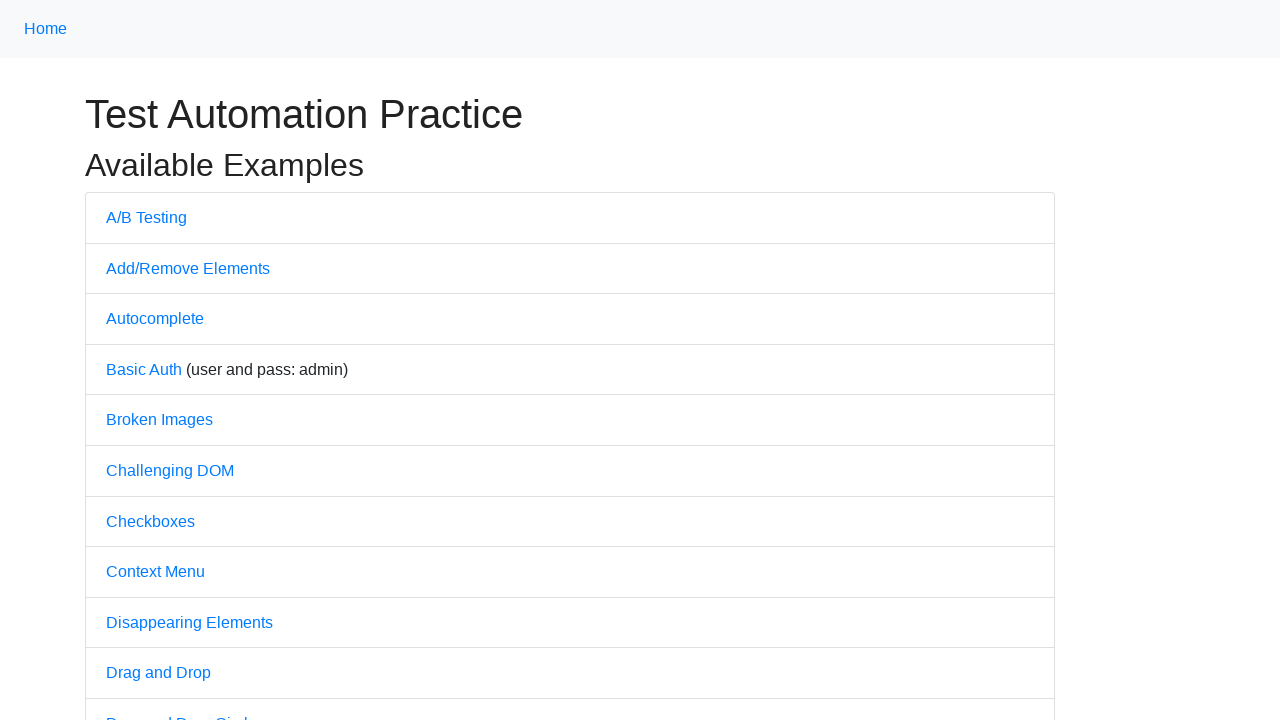

Scrolled down to CYDEO link element
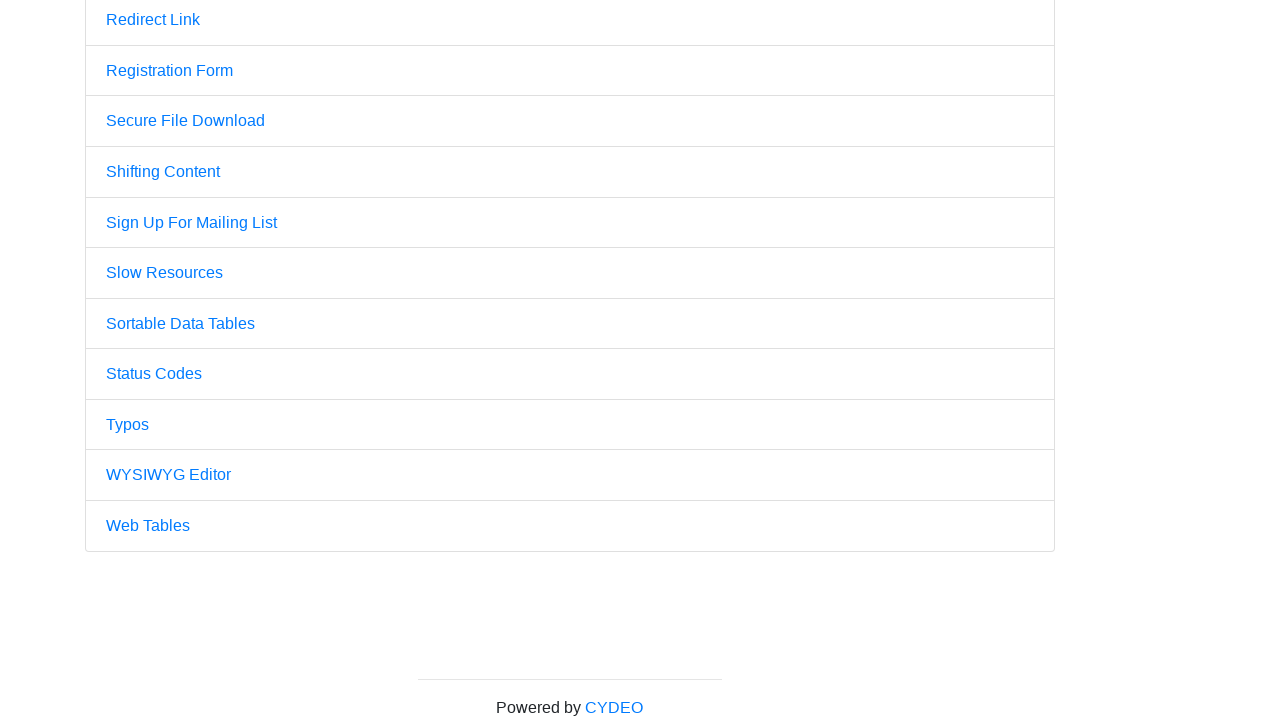

Pressed PAGE_UP key to scroll up
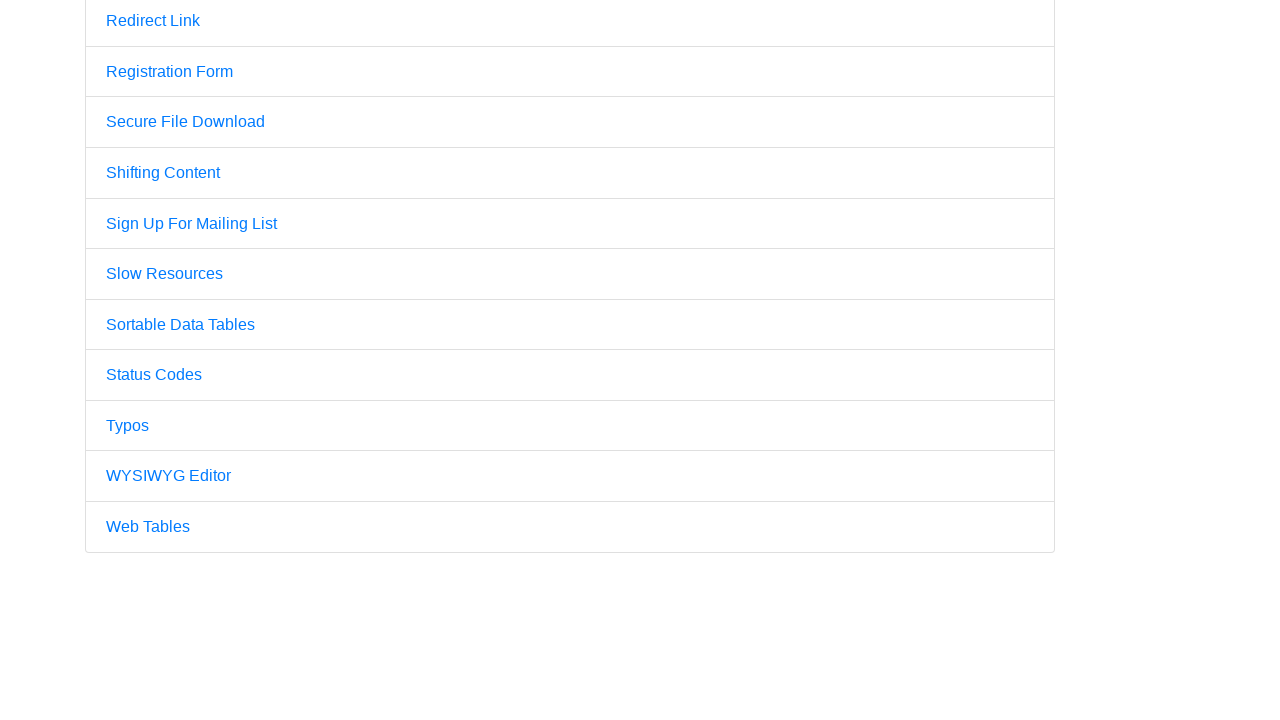

Pressed PAGE_UP key again to scroll further up
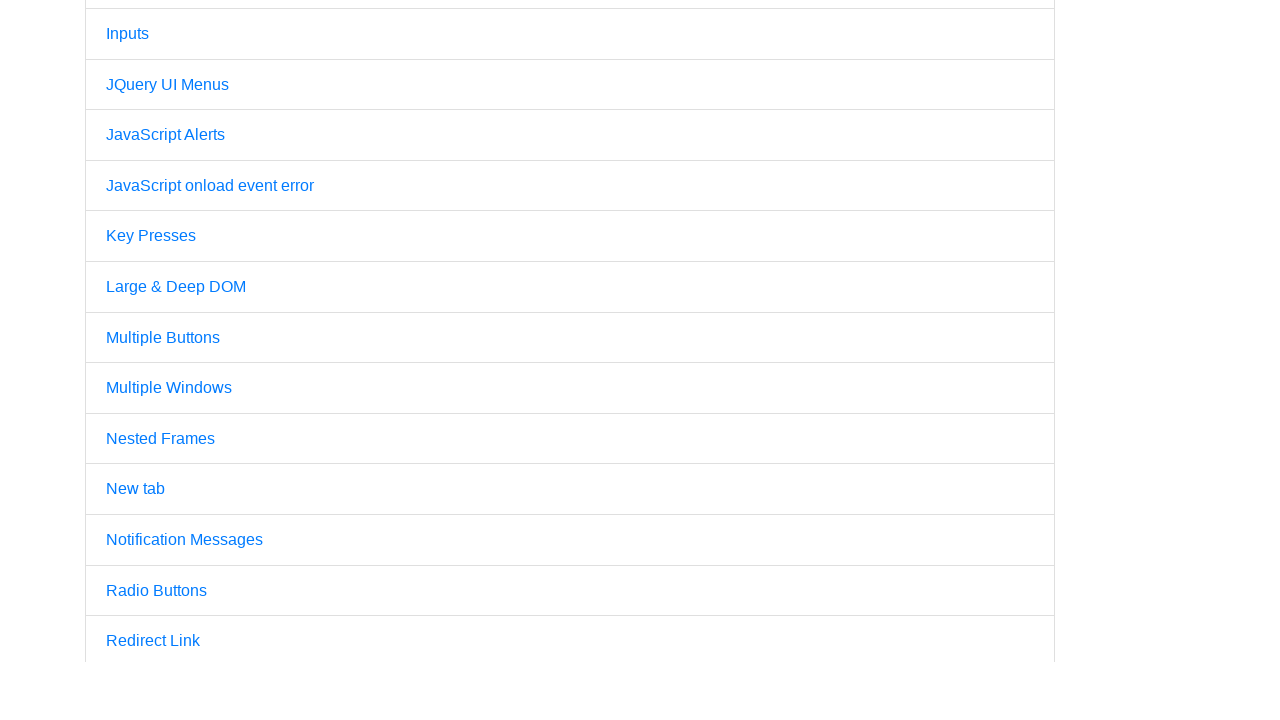

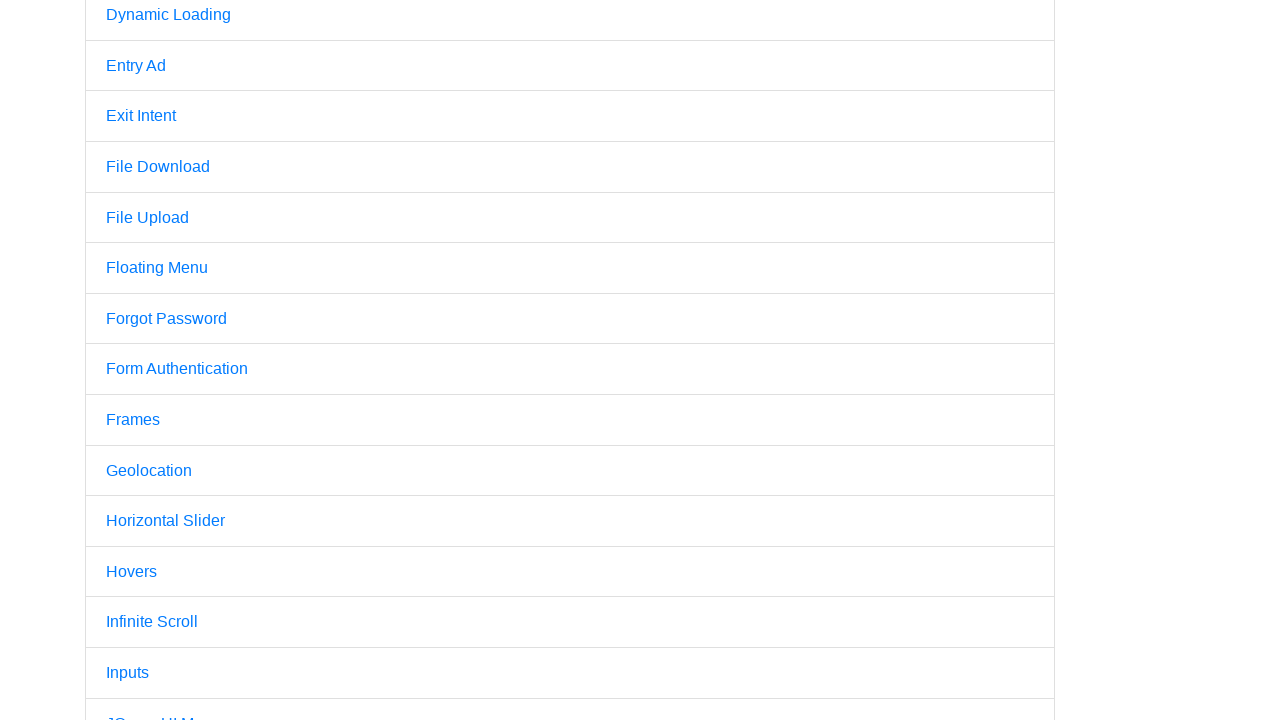